Tests scrolling to a specific element by scrolling to the Inputs link and clicking it

Starting URL: https://practice.cydeo.com/

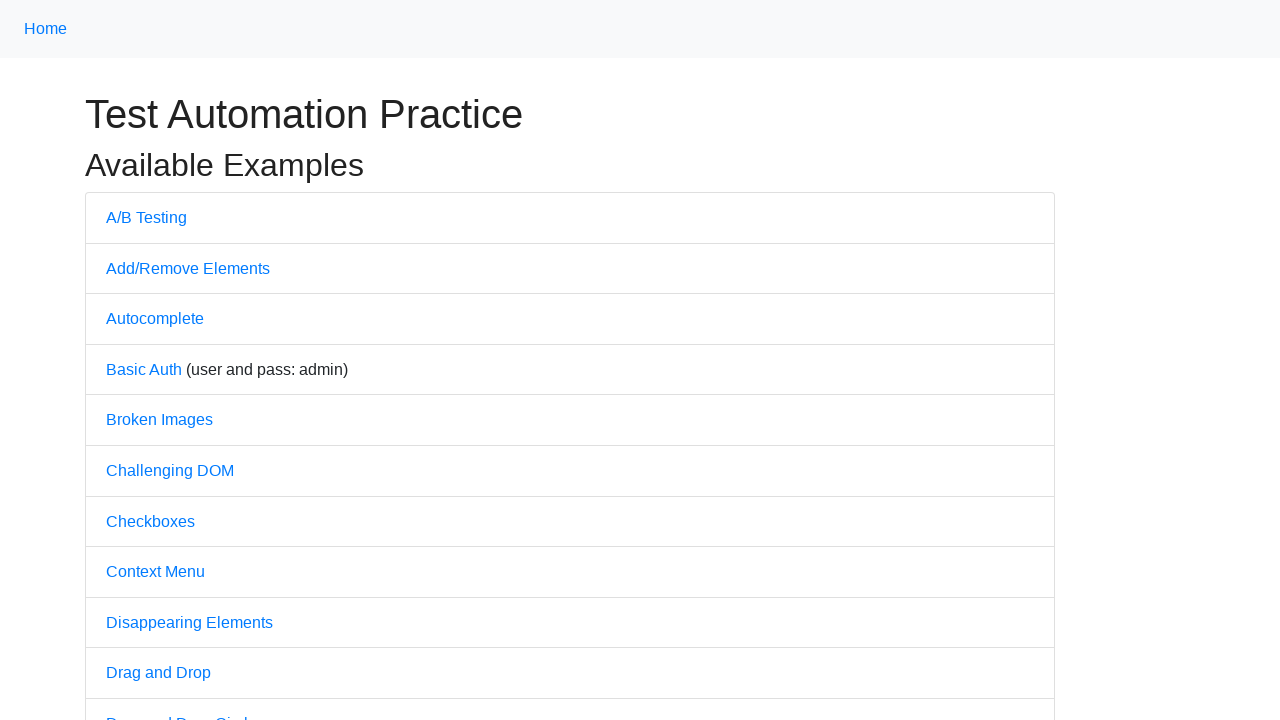

Located the Inputs link element
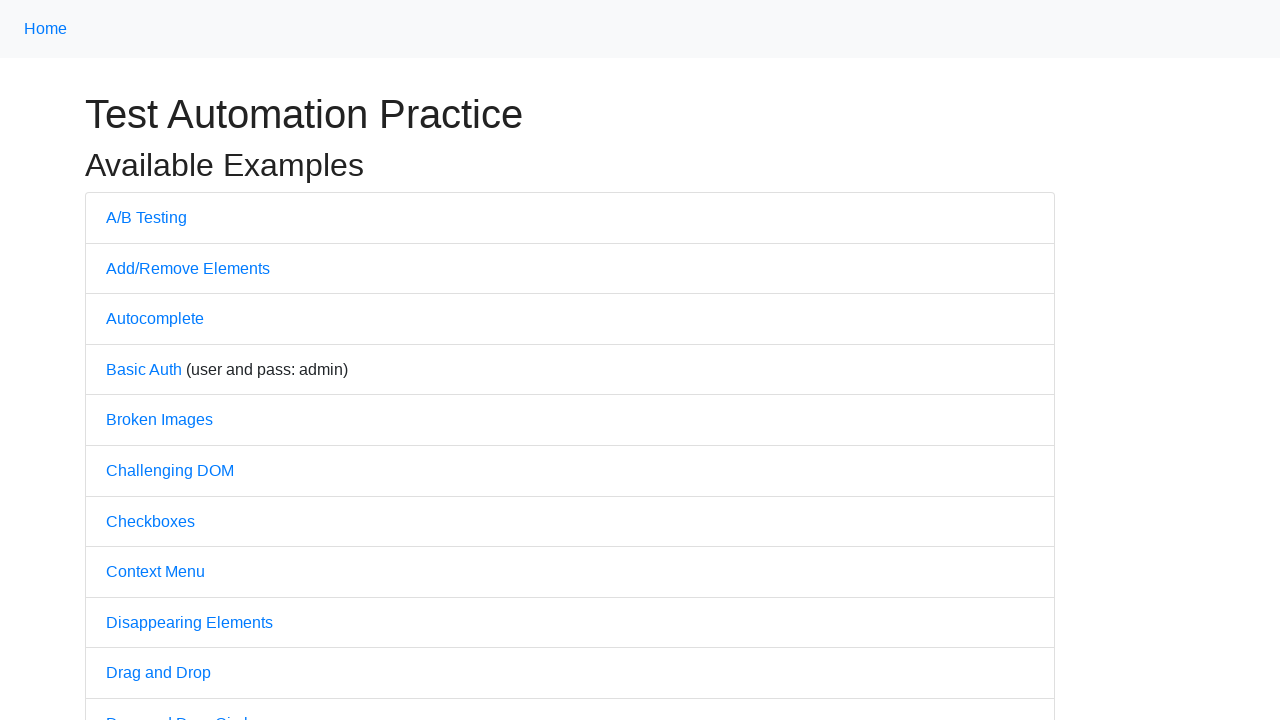

Scrolled to Inputs link to bring it into view
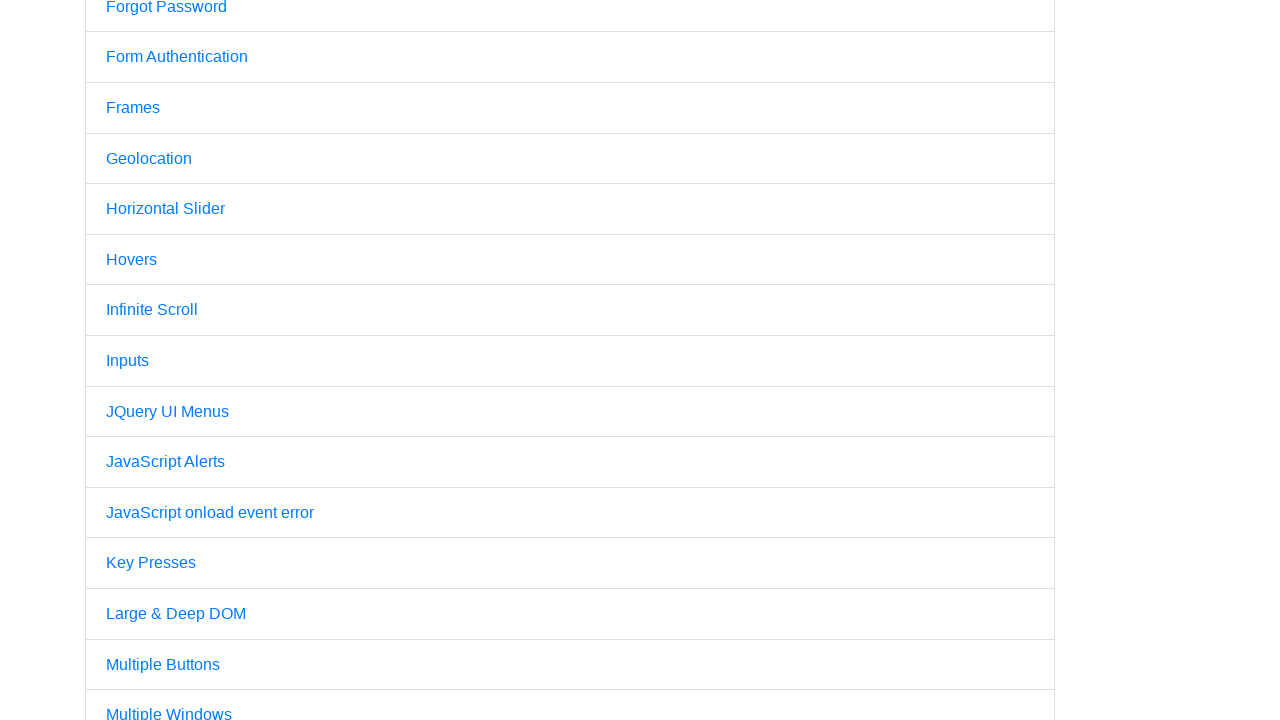

Clicked on the Inputs link at (128, 361) on internal:text="Inputs"i
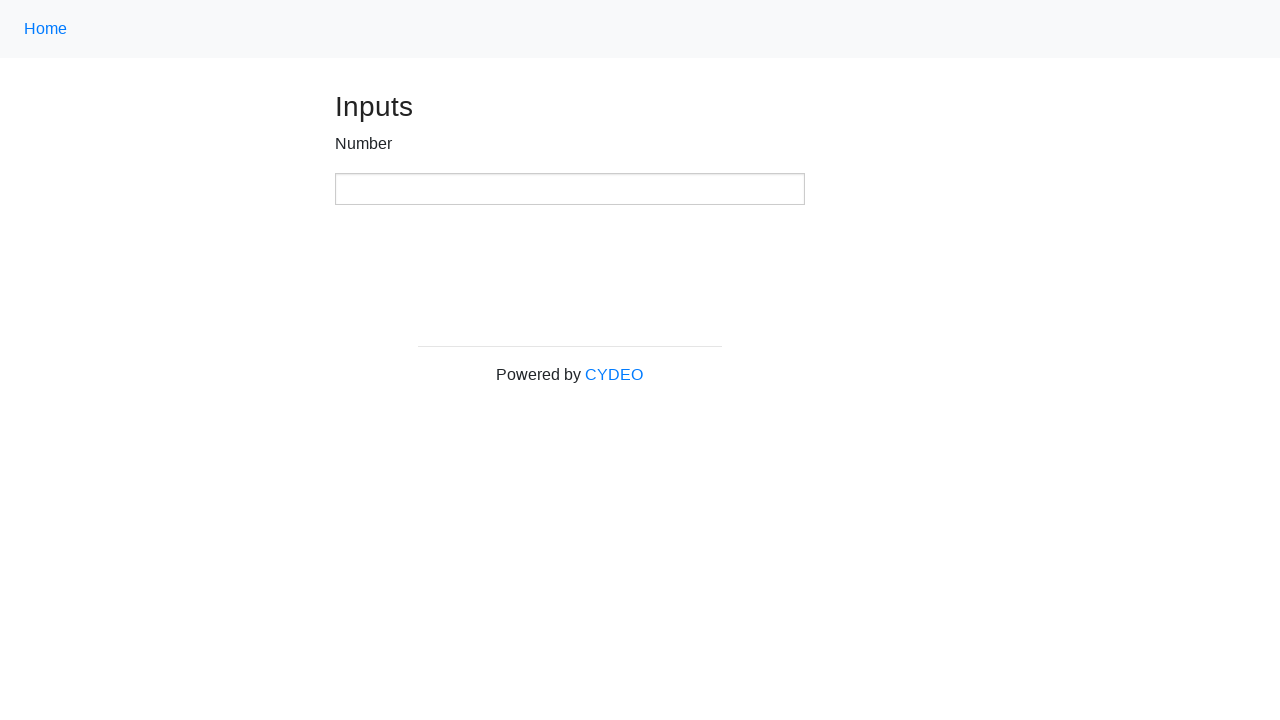

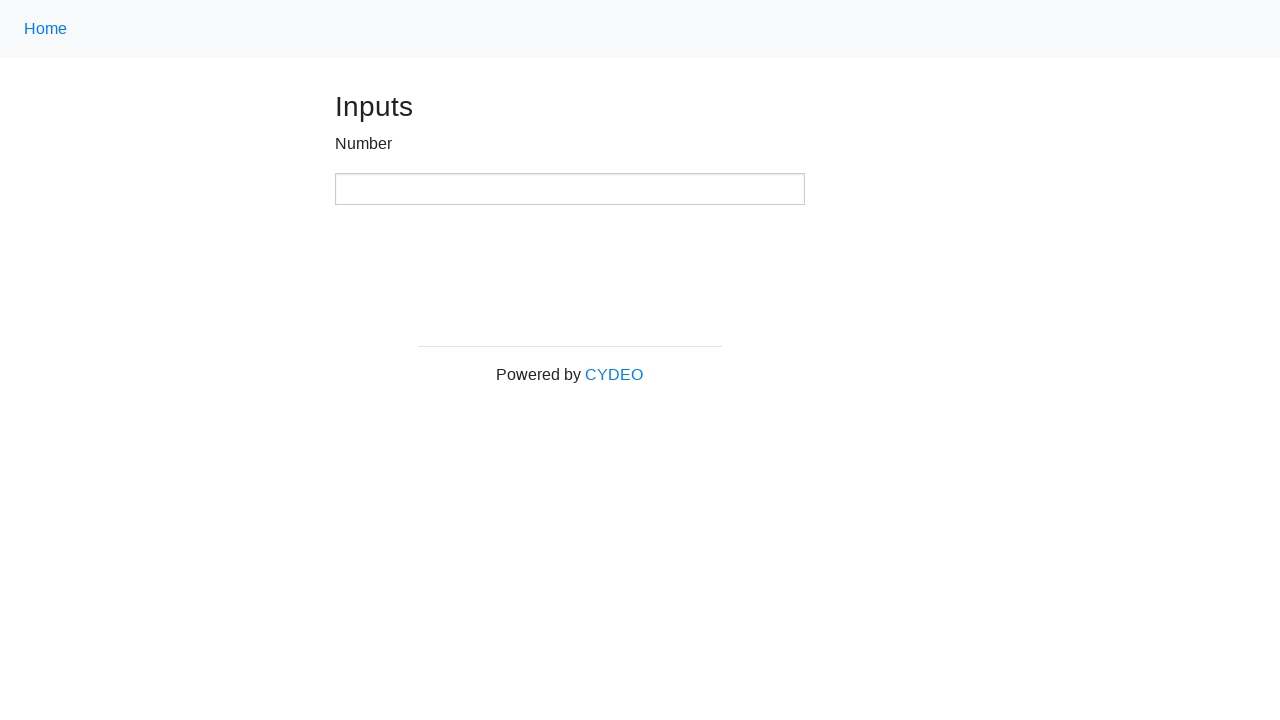